Tests opting out of A/B tests by adding an opt-out cookie on the homepage before navigating to the A/B test page

Starting URL: http://the-internet.herokuapp.com

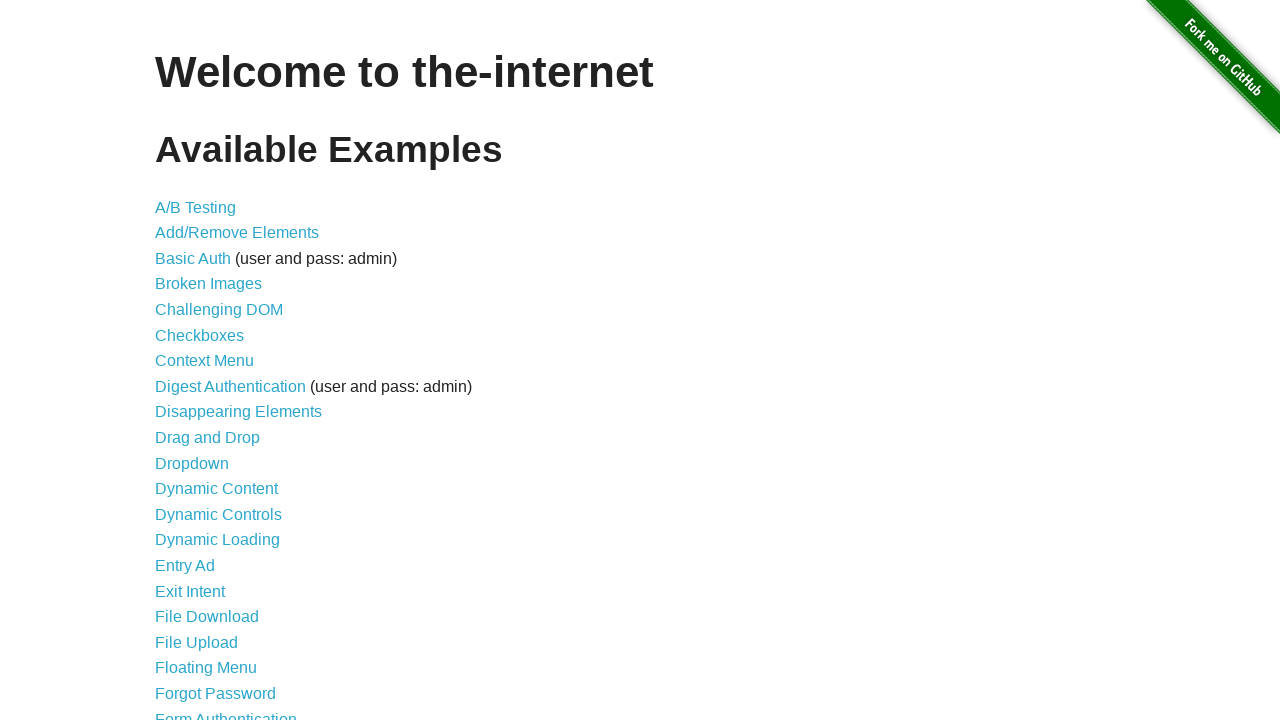

Added optimizelyOptOut cookie to homepage context
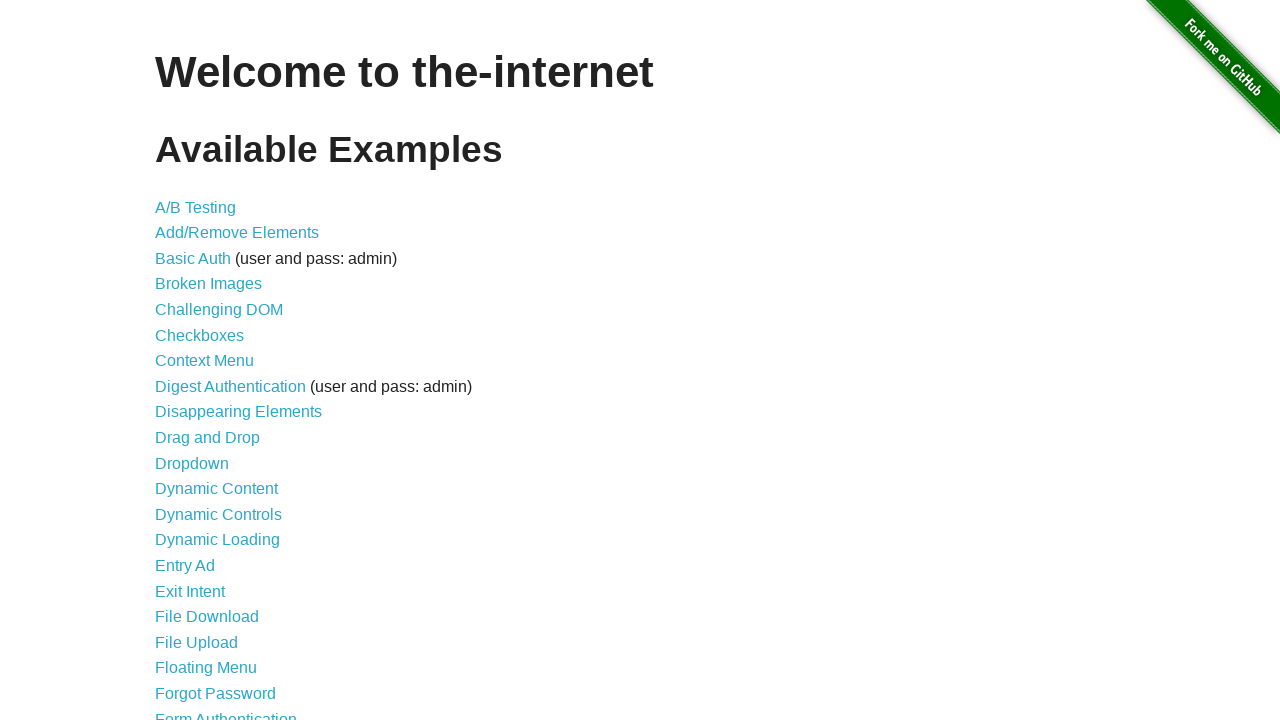

Navigated to A/B test page
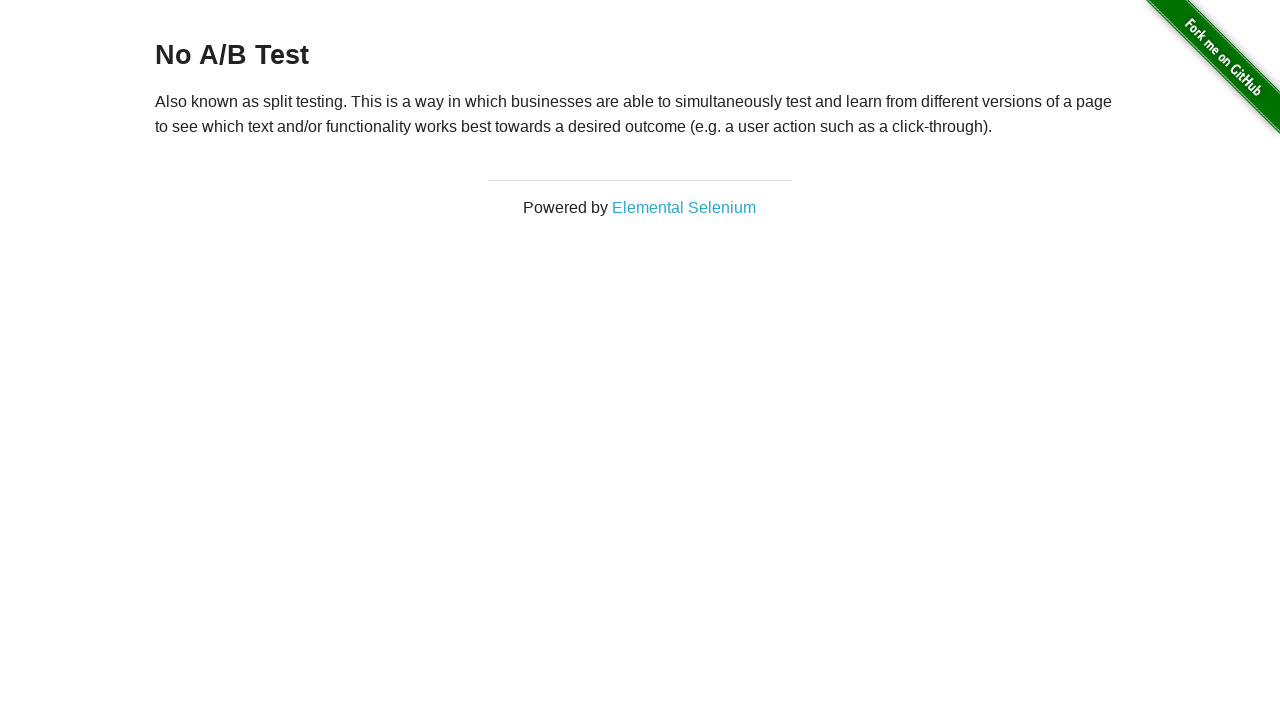

Retrieved heading text from page
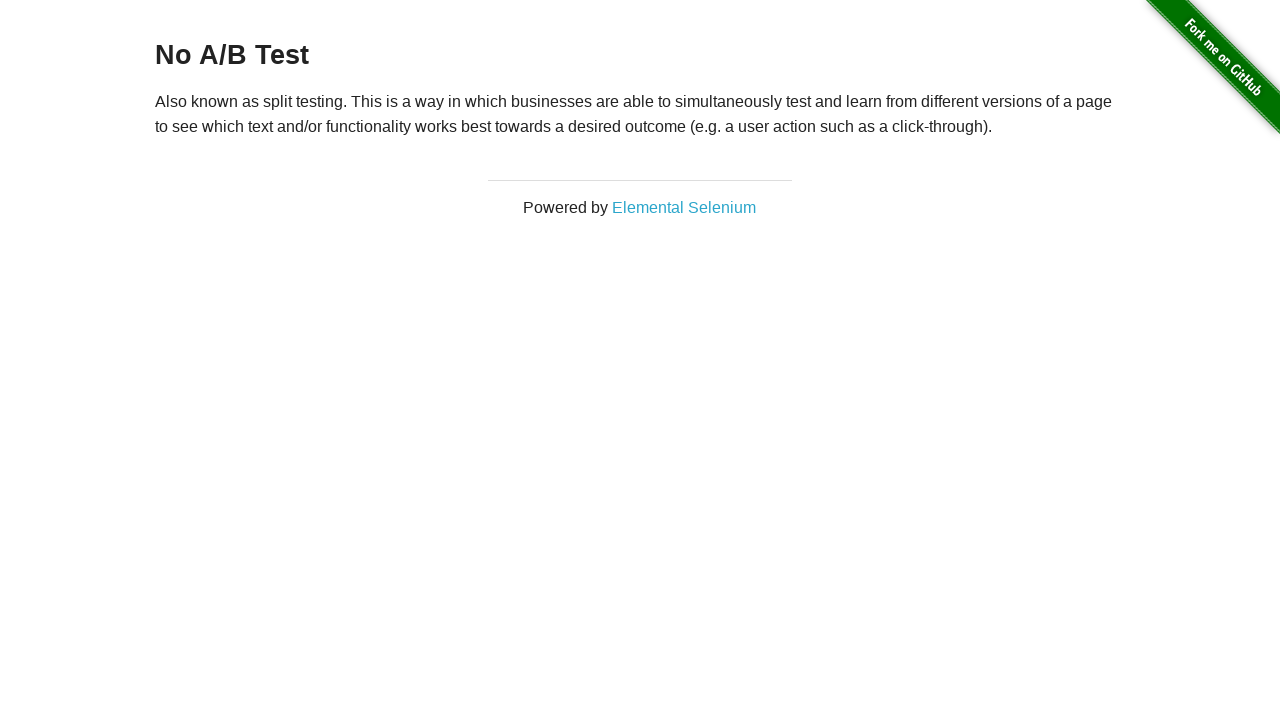

Verified heading text is 'No A/B Test' - opt-out cookie working
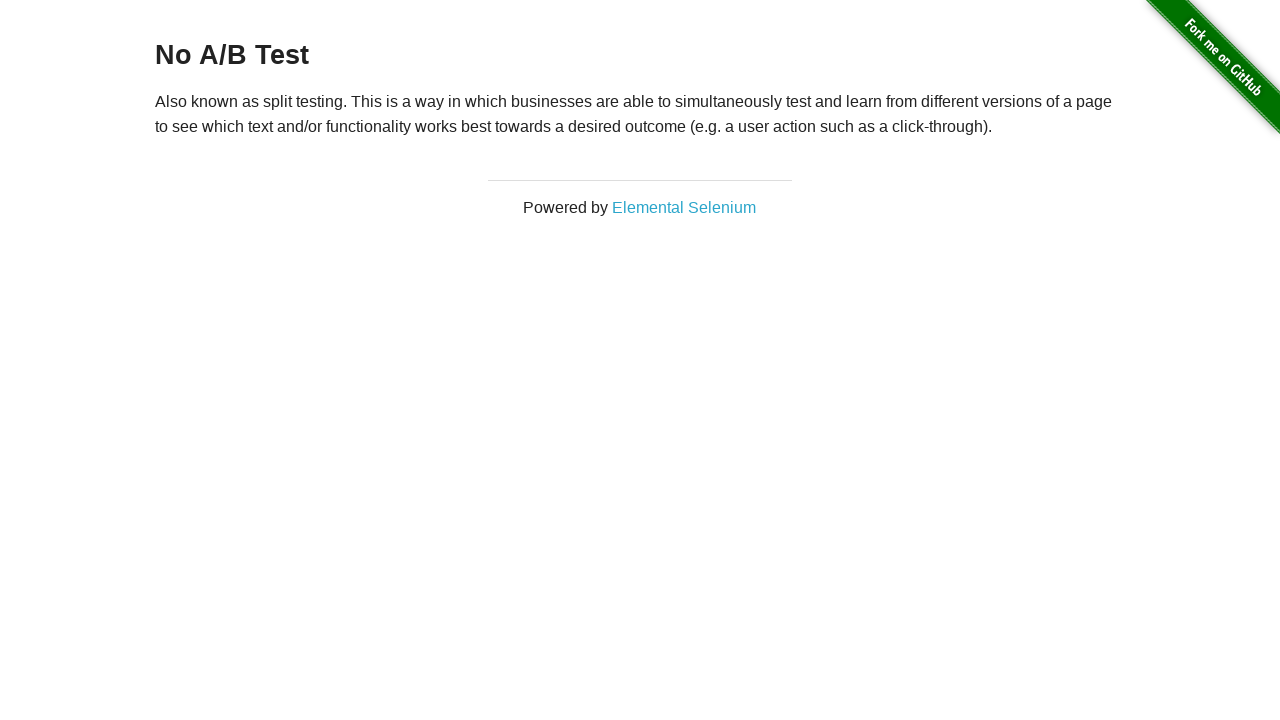

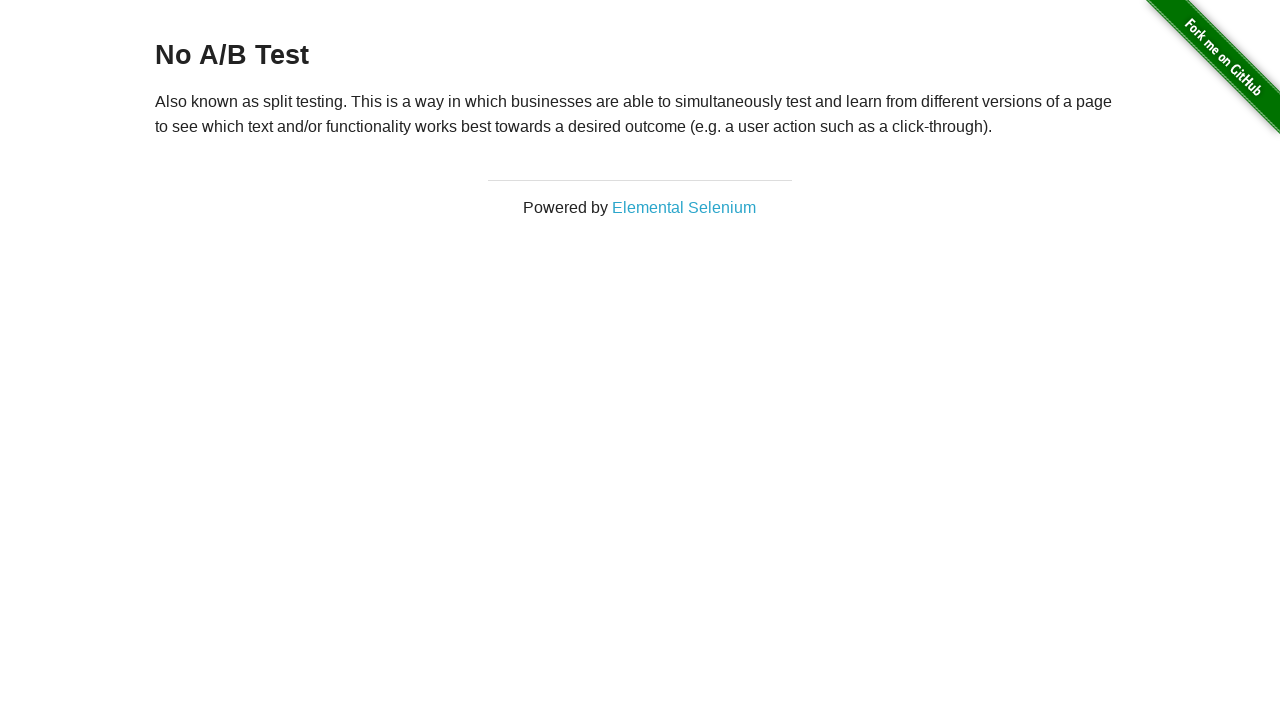